Automates the typing test by extracting the displayed text and typing it into the input field

Starting URL: https://humanbenchmark.com/tests/typing

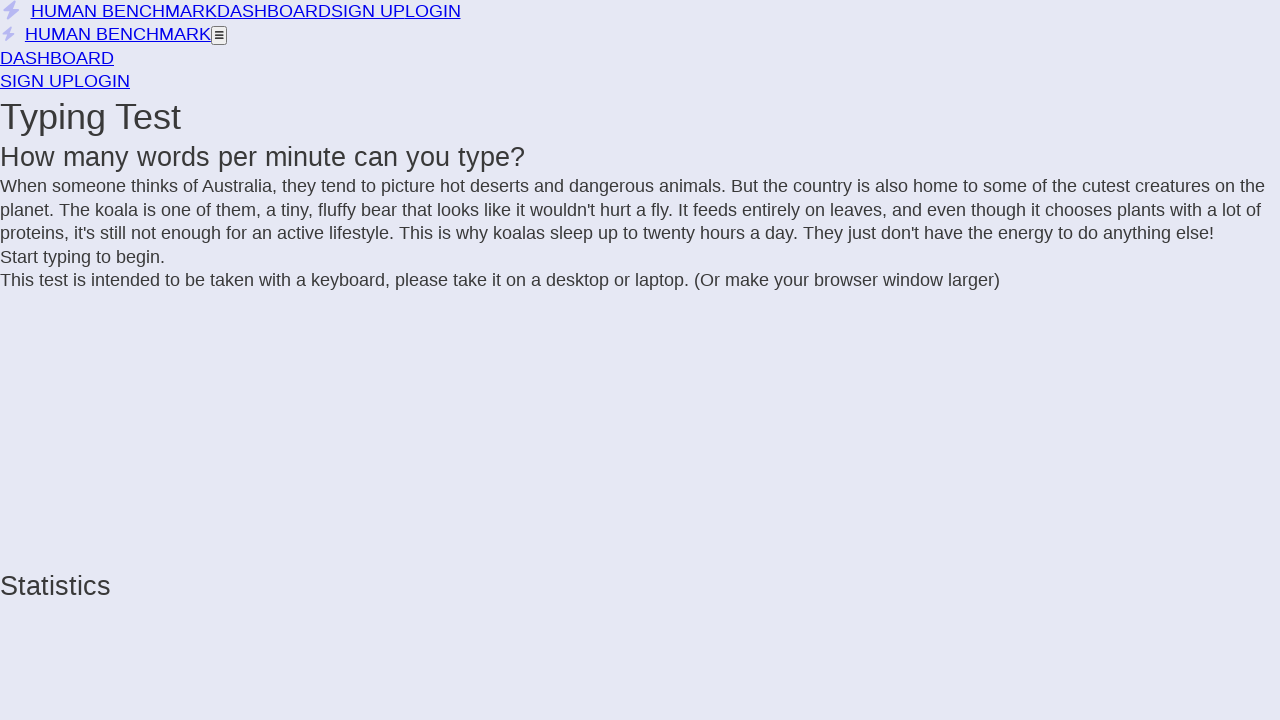

Extracted all text spans from the typing test display
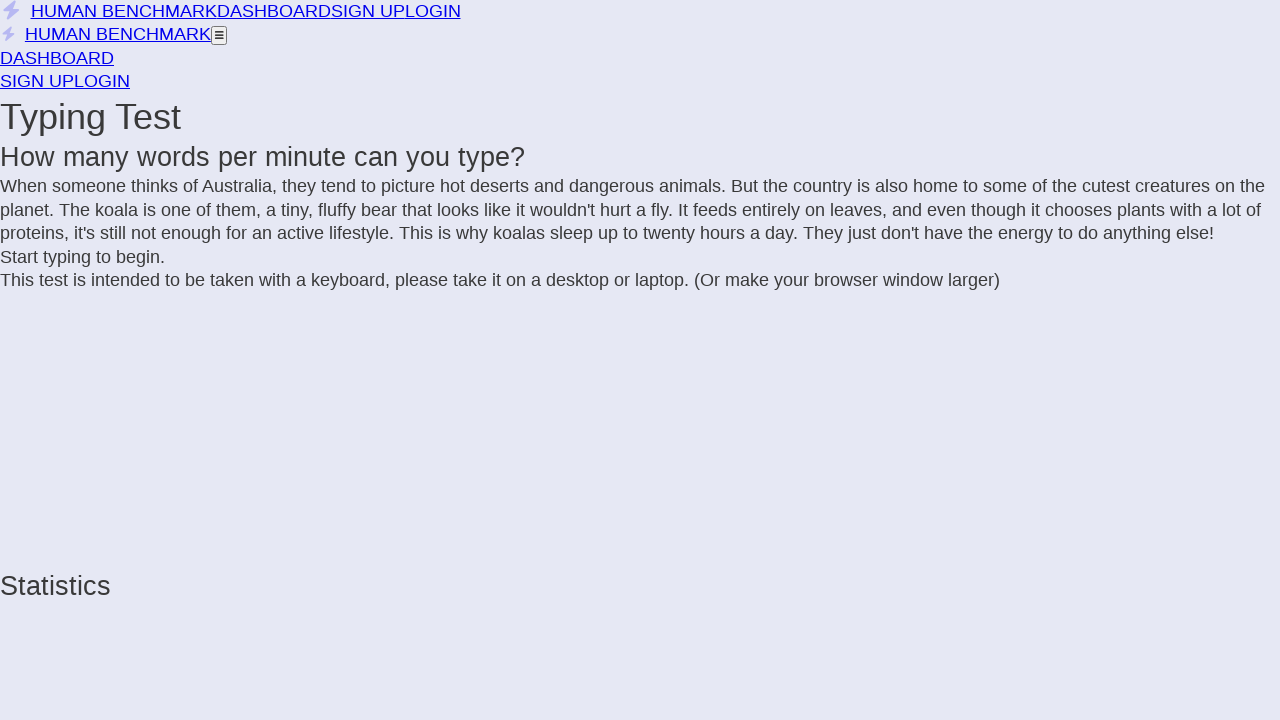

Combined text from spans: 'When someone thinks of Australia, they tend to picture hot deserts and dangerous animals. But the country is also home to some of the cutest creatures on the planet. The koala is one of them, a tiny, fluffy bear that looks like it wouldn't hurt a fly. It feeds entirely on leaves, and even though it chooses plants with a lot of proteins, it's still not enough for an active lifestyle. This is why koalas sleep up to twenty hours a day. They just don't have the energy to do anything else!'
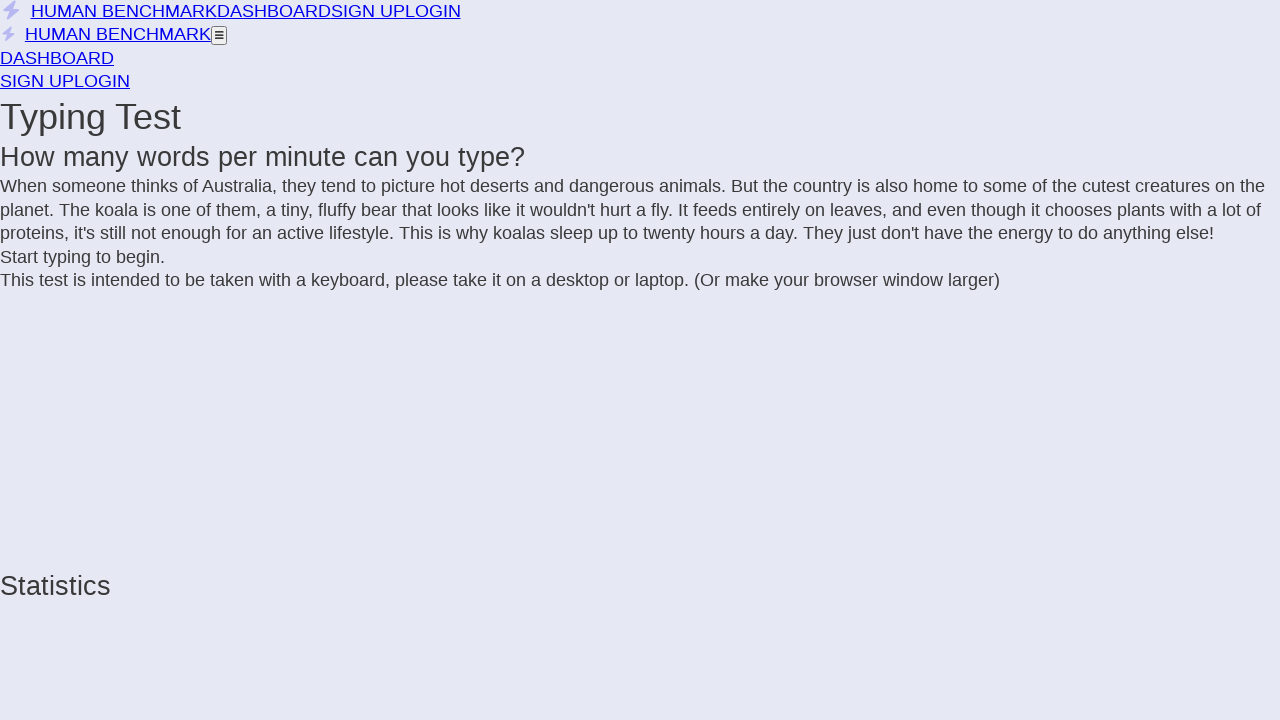

Typed the complete text into the input field on .letters.notranslate
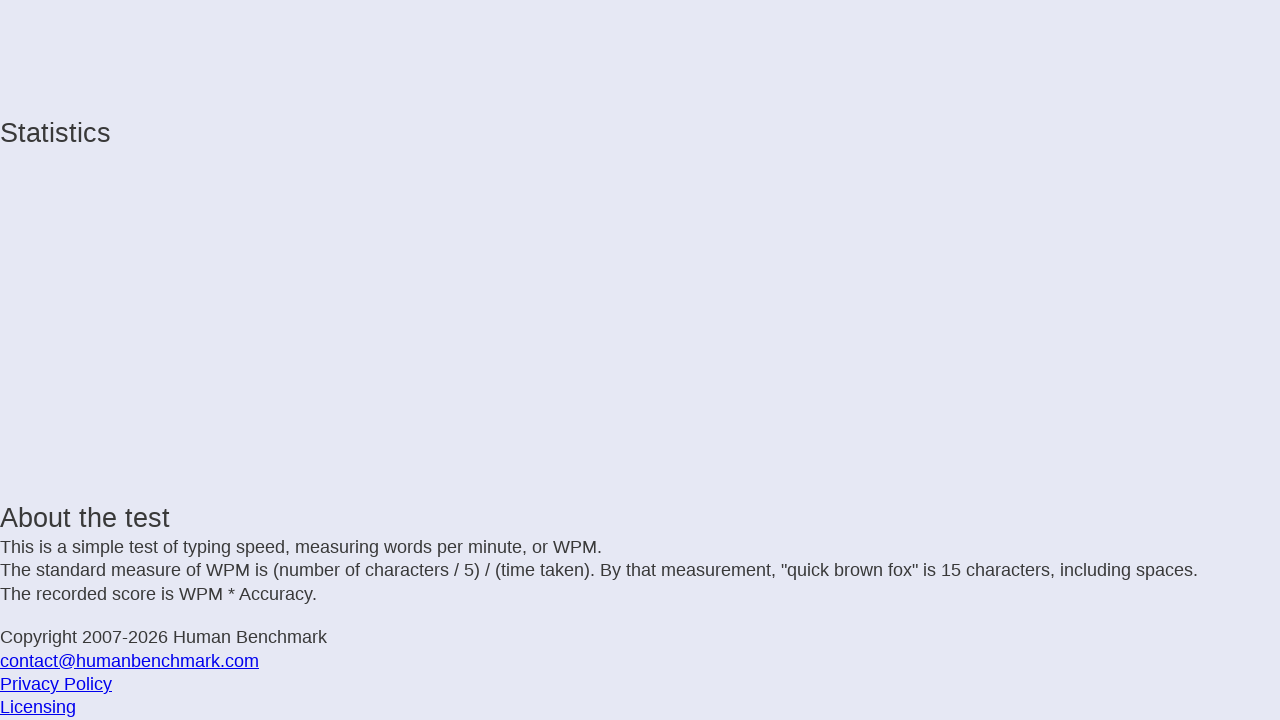

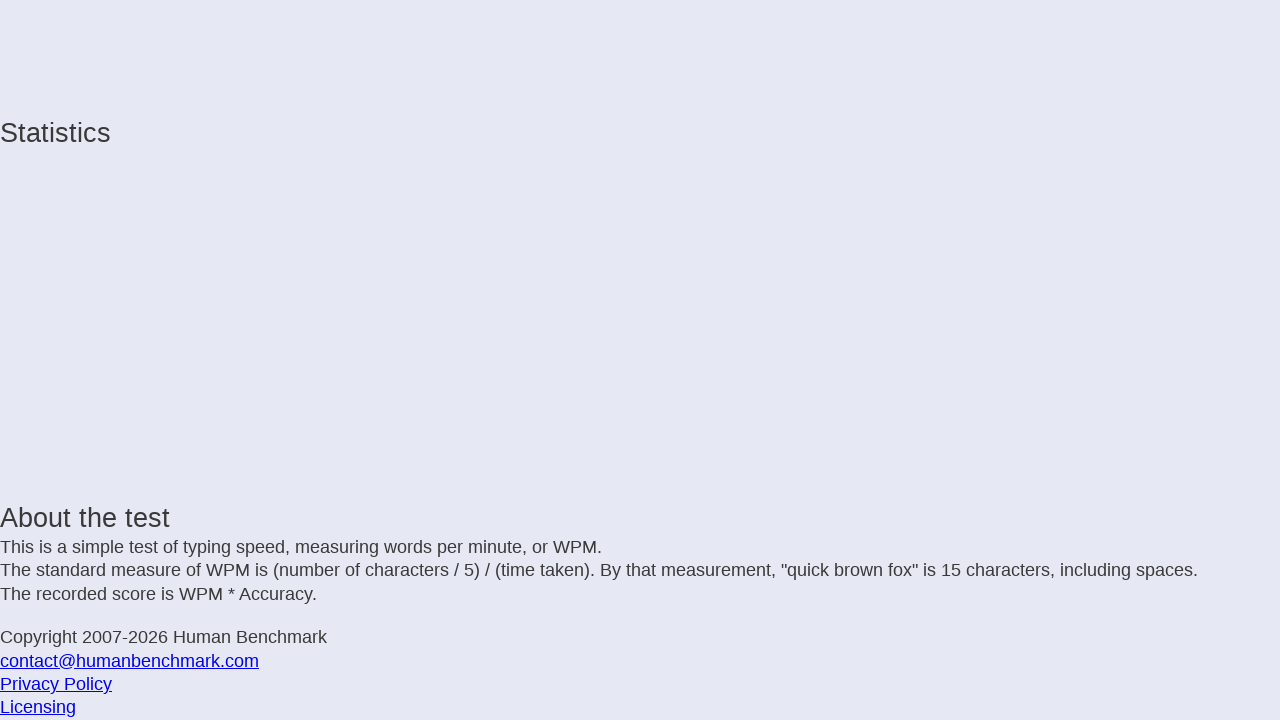